Tests handling a JavaScript prompt dialog by accepting it with text input after clicking a trigger link

Starting URL: https://www.qa-practice.com/elements/alert/prompt

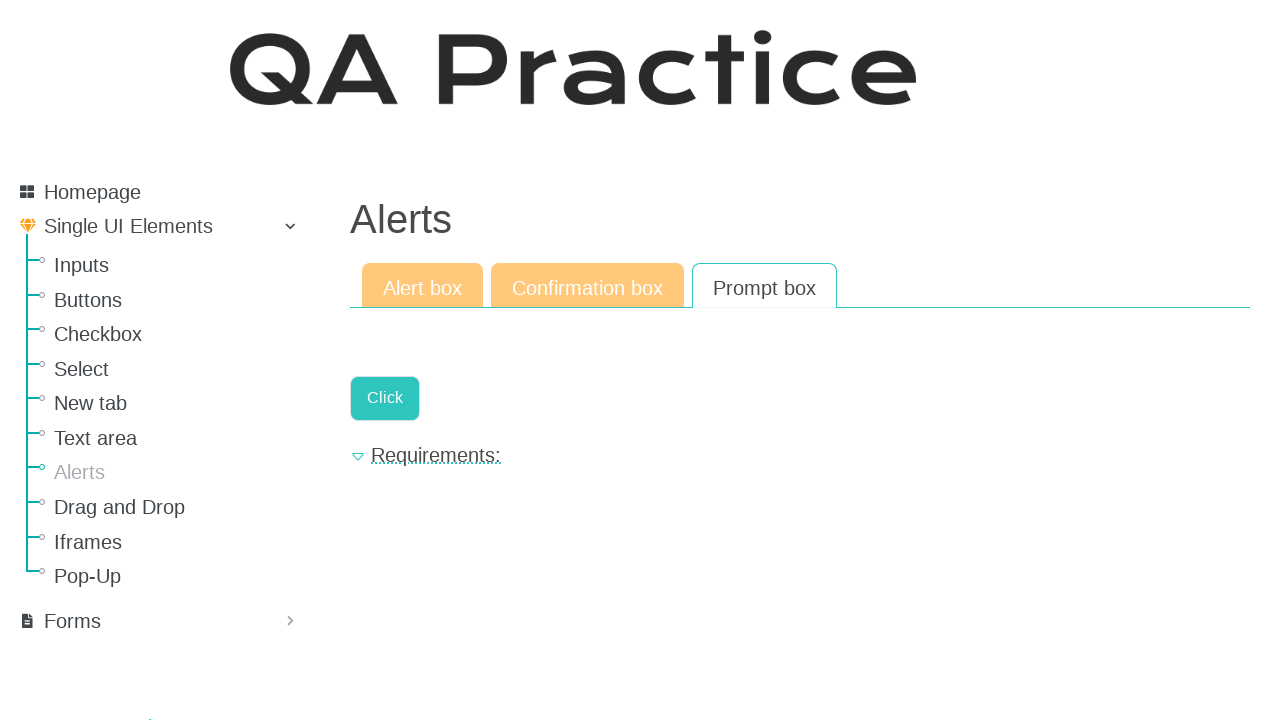

Set up dialog handler to accept prompt with text input
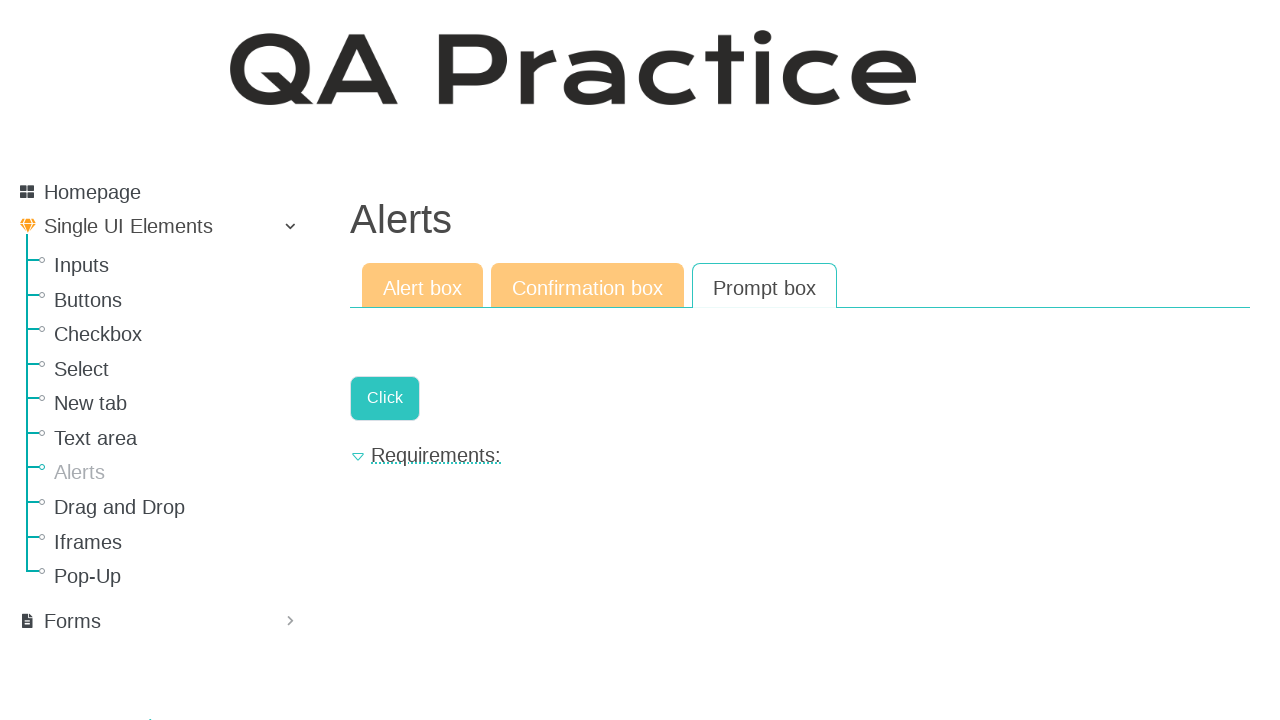

Clicked the link to trigger the prompt dialog at (385, 398) on internal:role=link[name="Click"i]
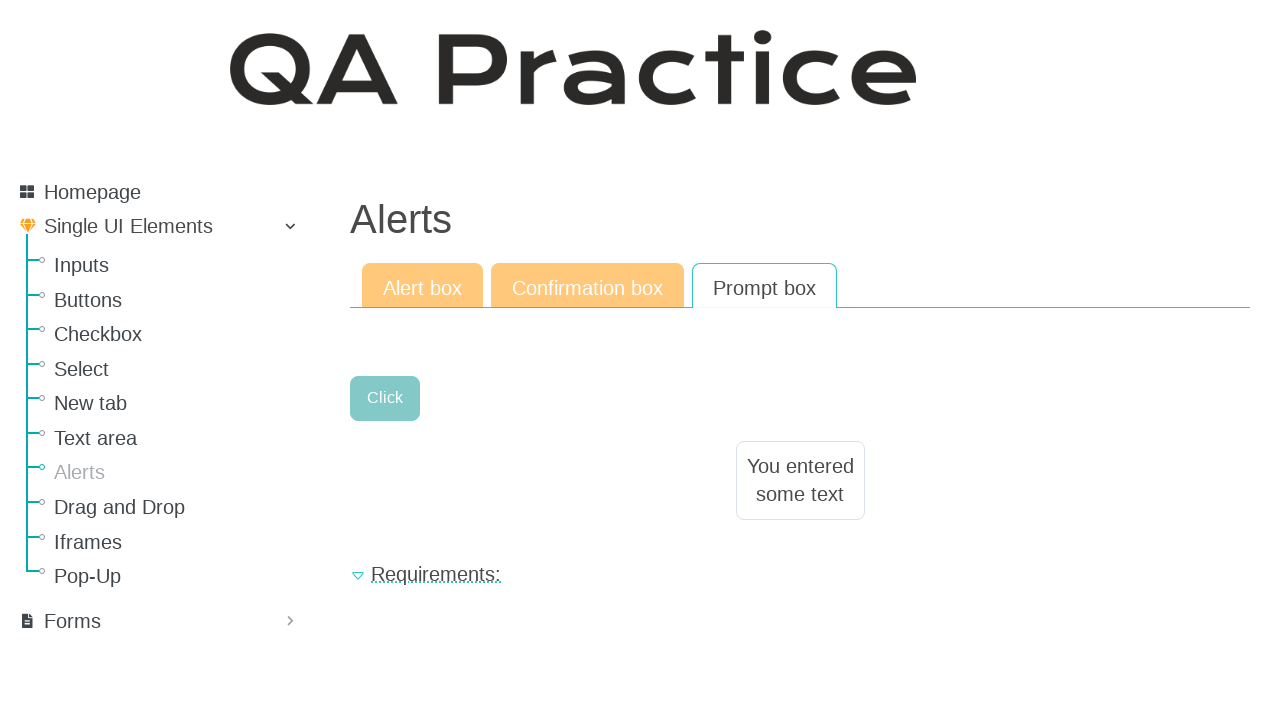

Waited for dialog handling to complete
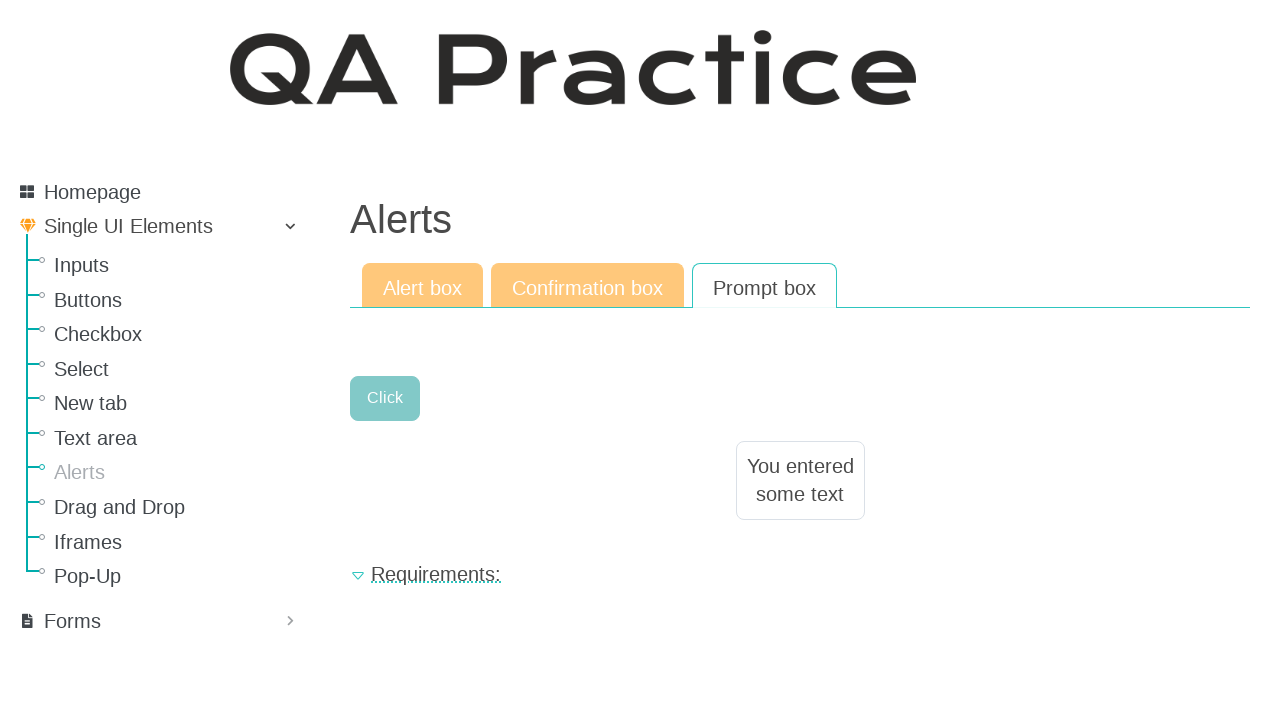

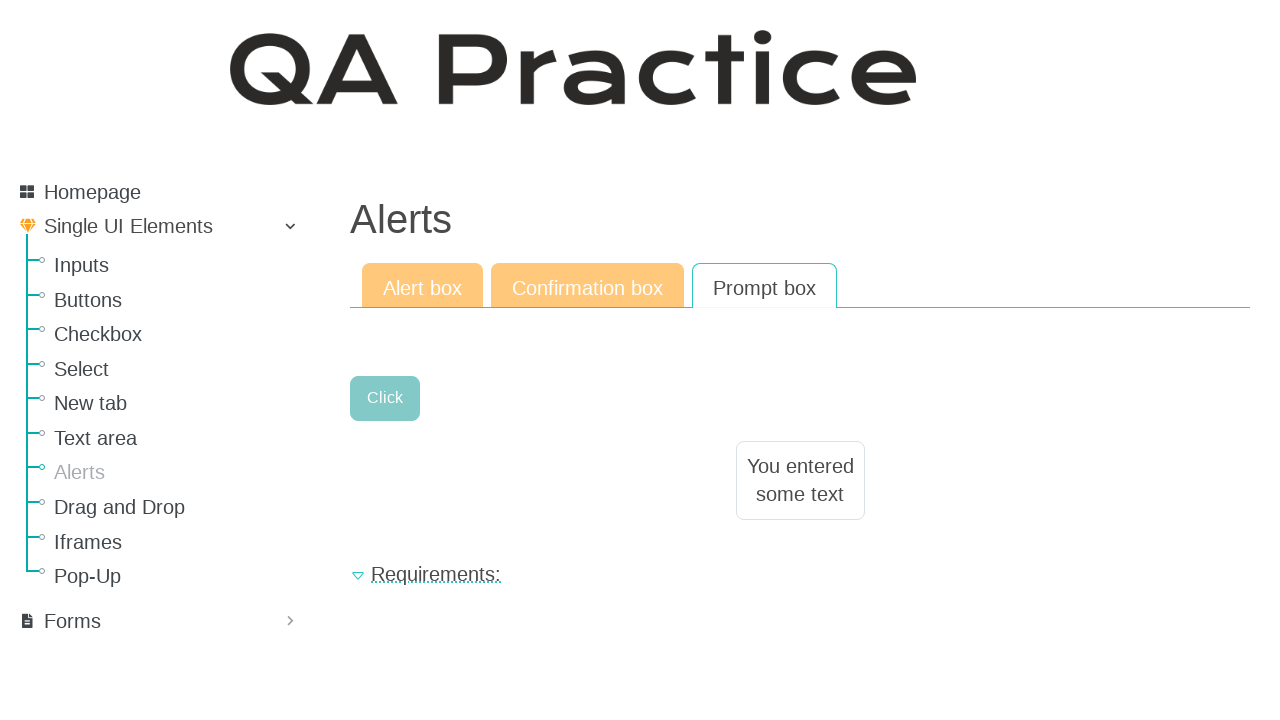